Tests alert handling functionality by accepting, dismissing, and entering text in different types of JavaScript alerts

Starting URL: https://demo.automationtesting.in/Alerts.html

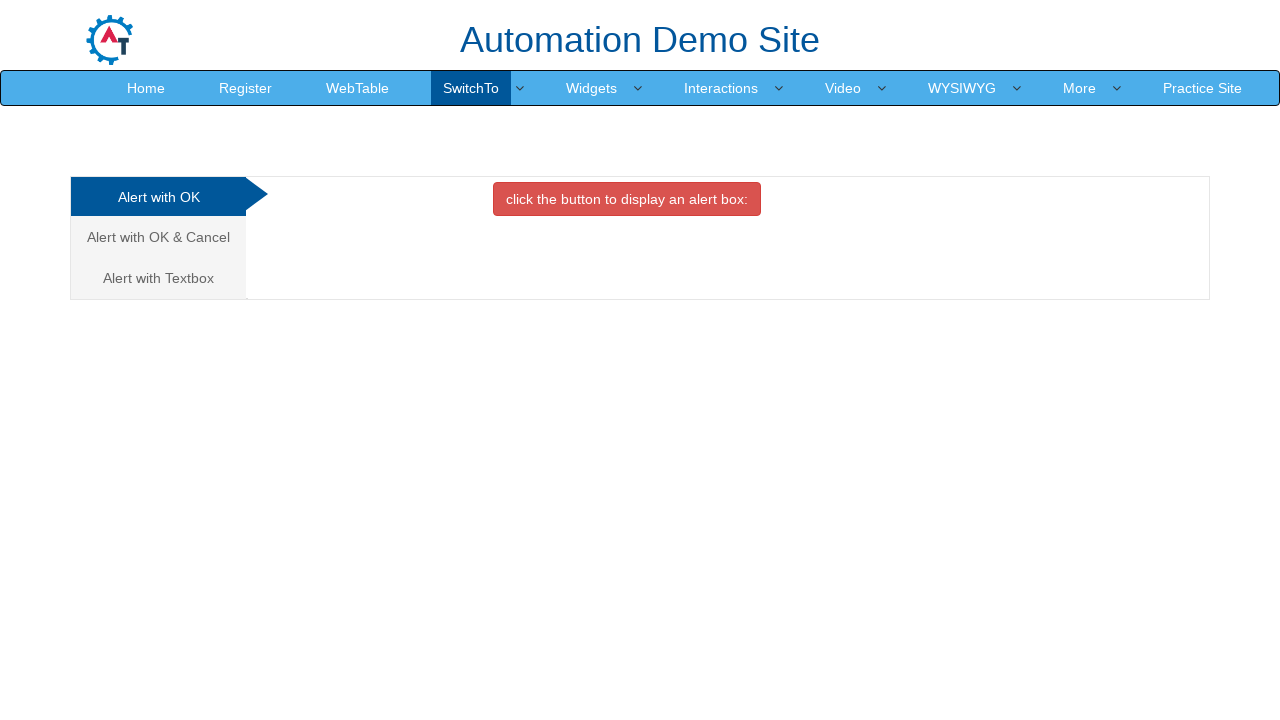

Clicked OK Tab to initiate alert test at (627, 199) on #OKTab
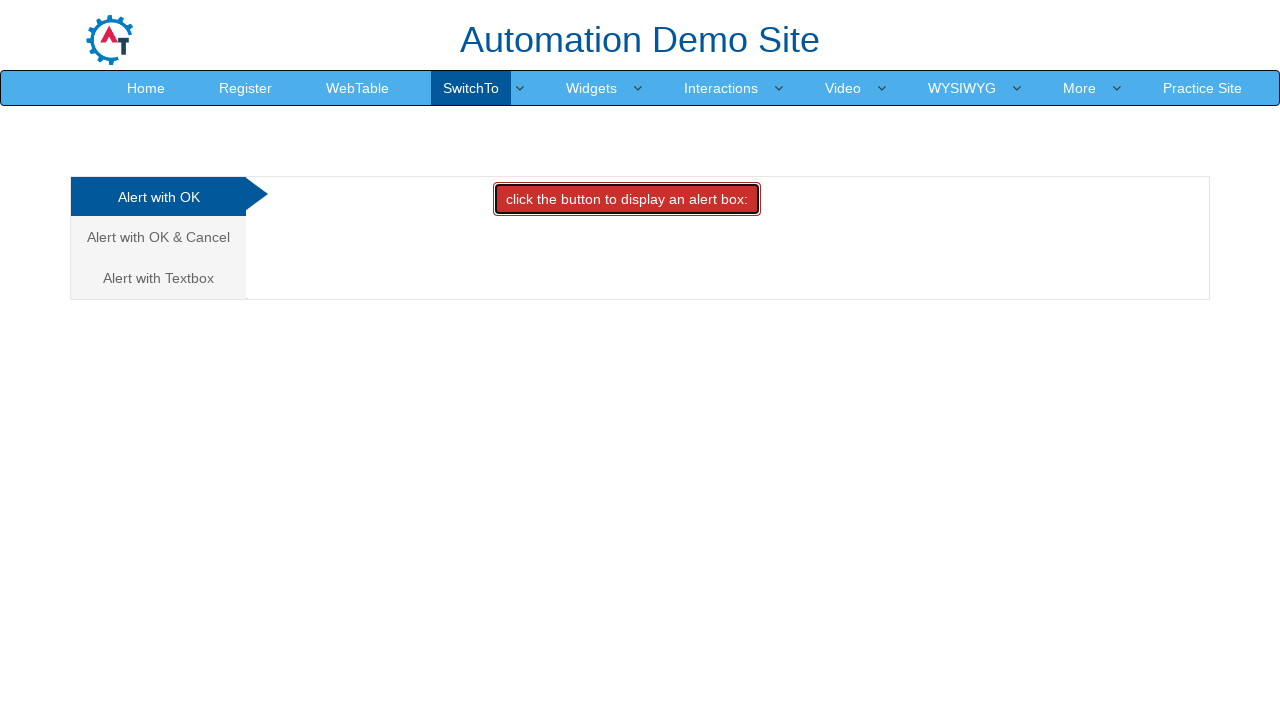

Set up dialog handler to accept alerts
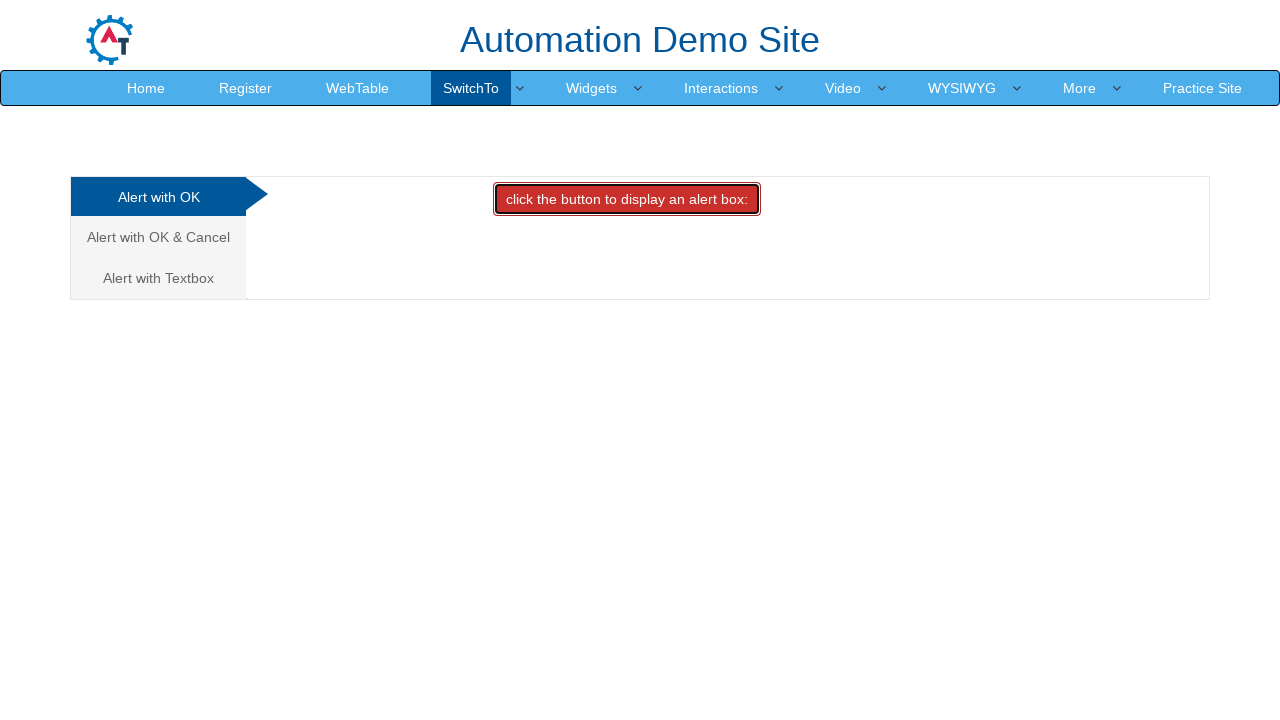

Clicked link to navigate to Cancel Tab at (158, 237) on xpath=//a[@href='#CancelTab']
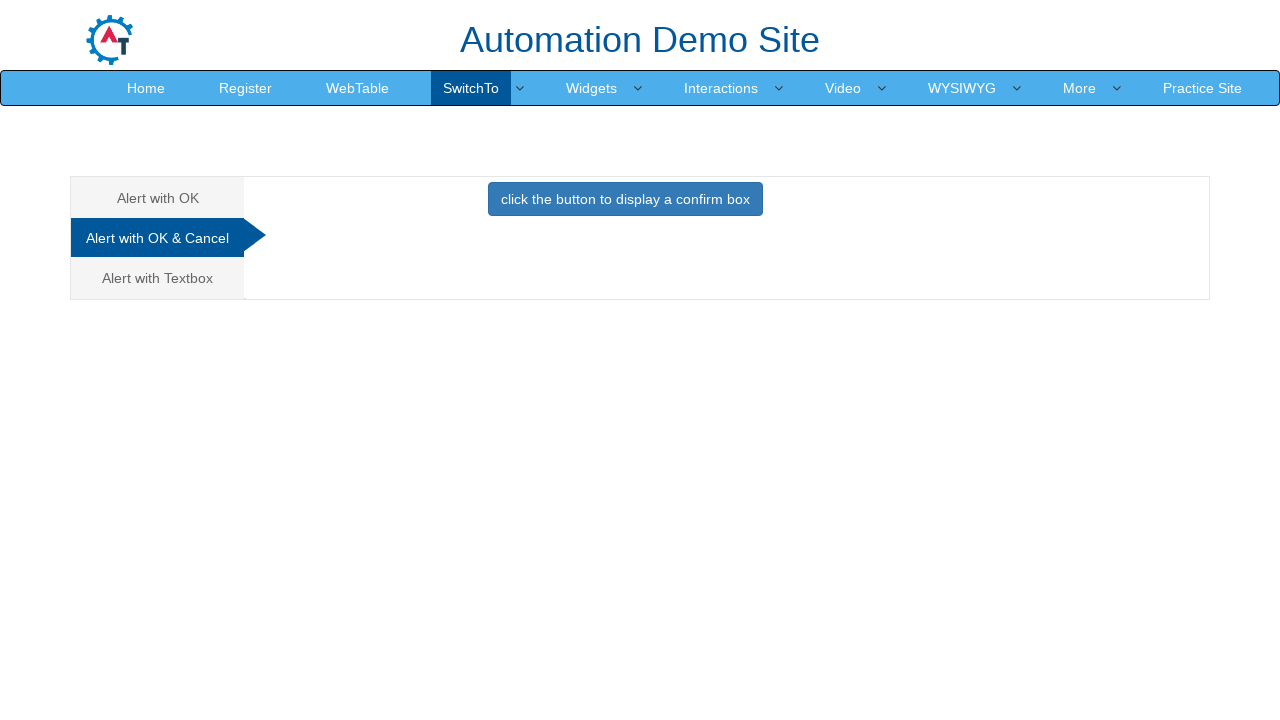

Clicked Cancel Tab button at (625, 204) on #CancelTab
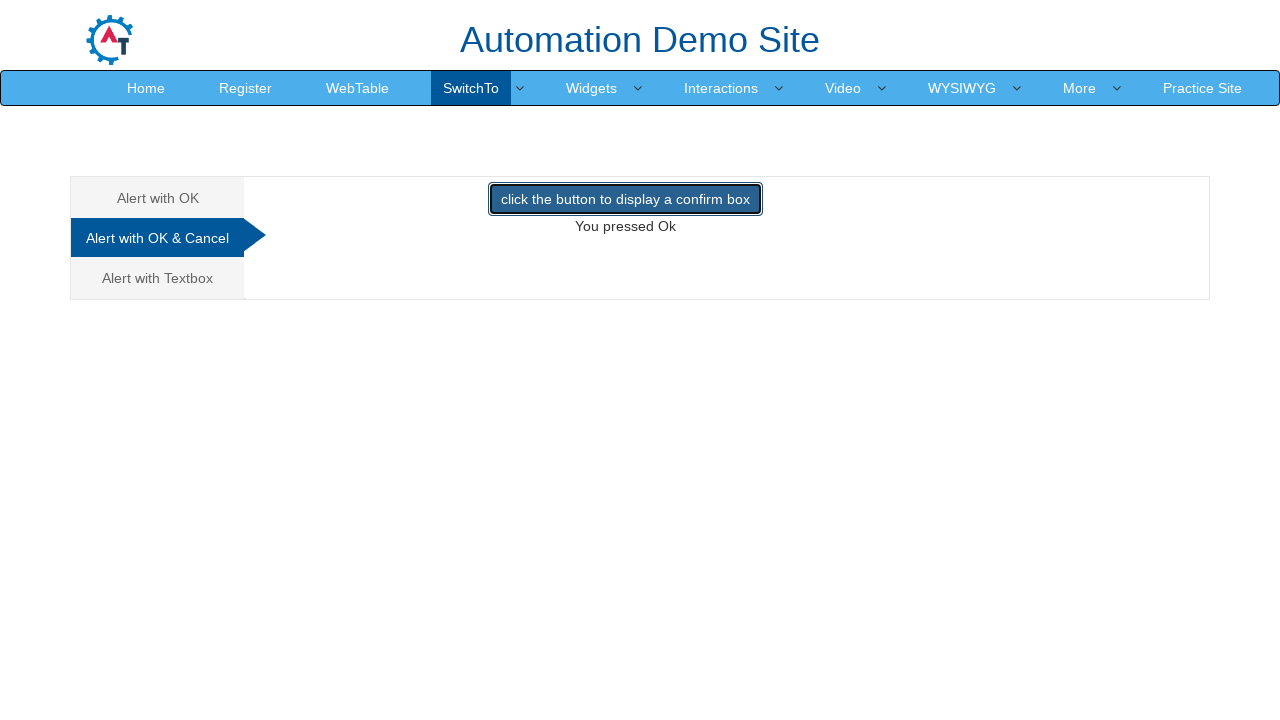

Set up dialog handler to dismiss alerts
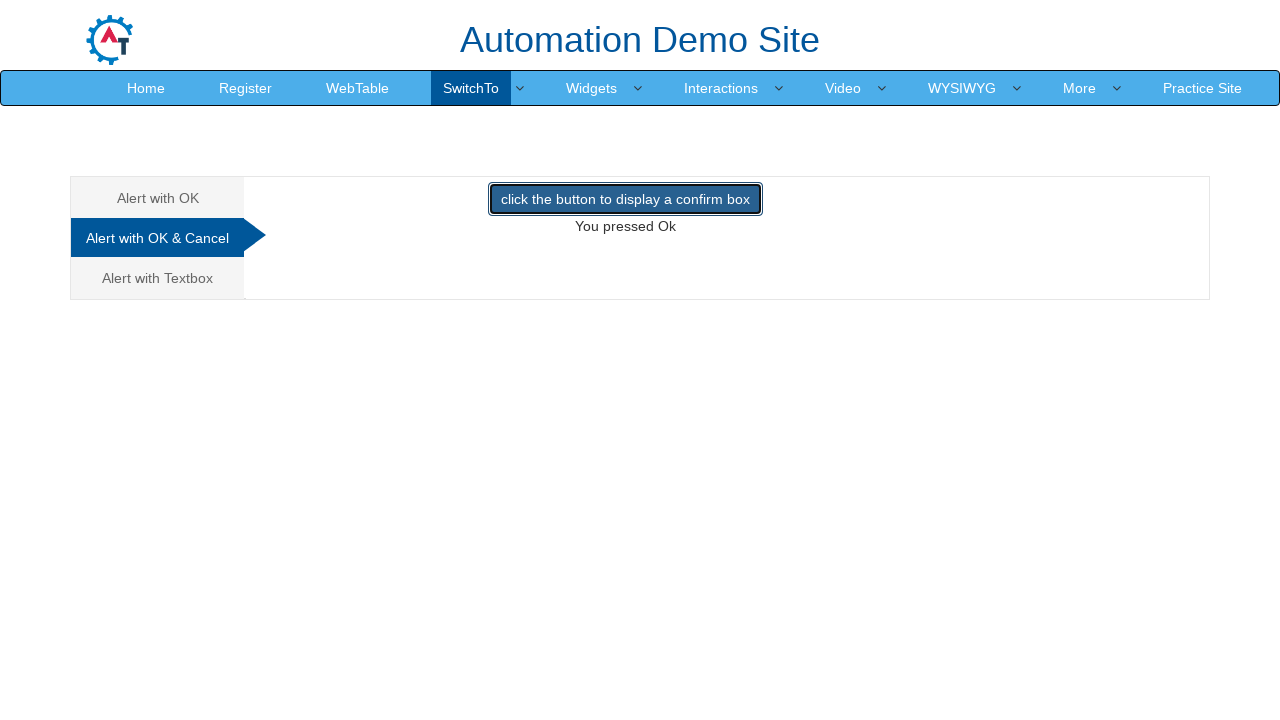

Clicked link to navigate to Text Input Tab at (158, 278) on xpath=//a[@href='#Textbox']
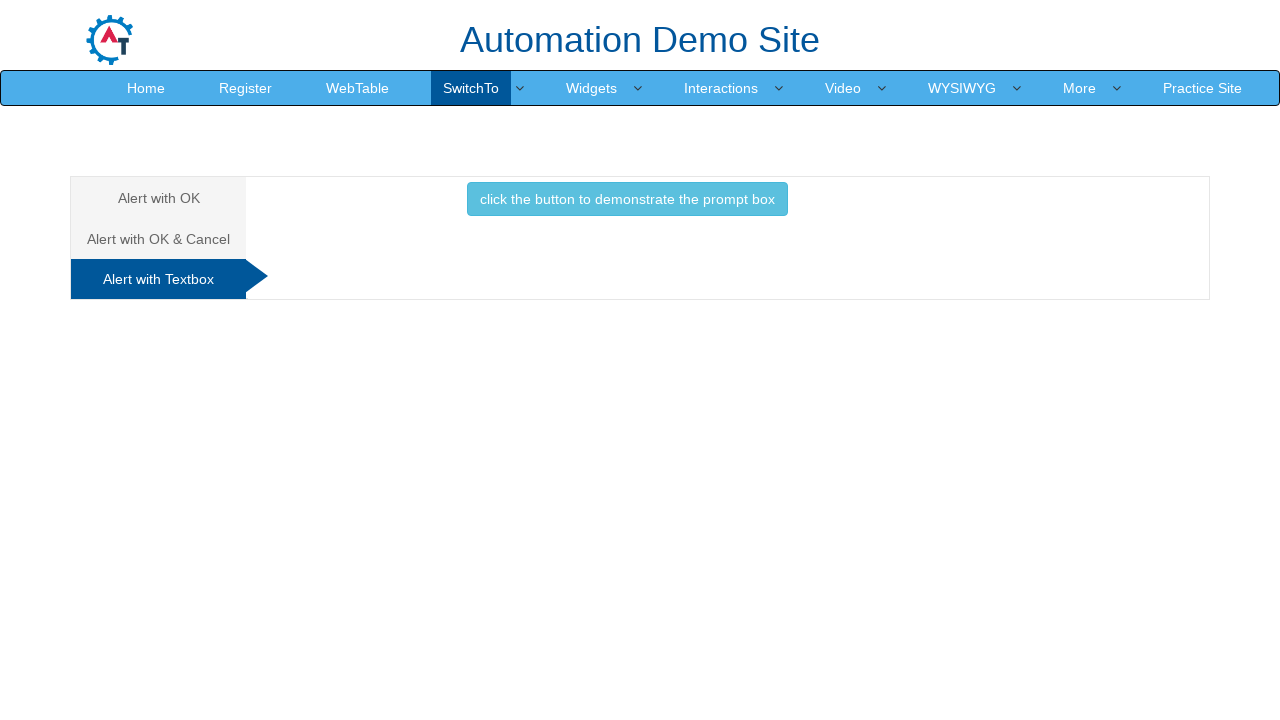

Clicked Textbox button to trigger alert with text input at (627, 204) on #Textbox
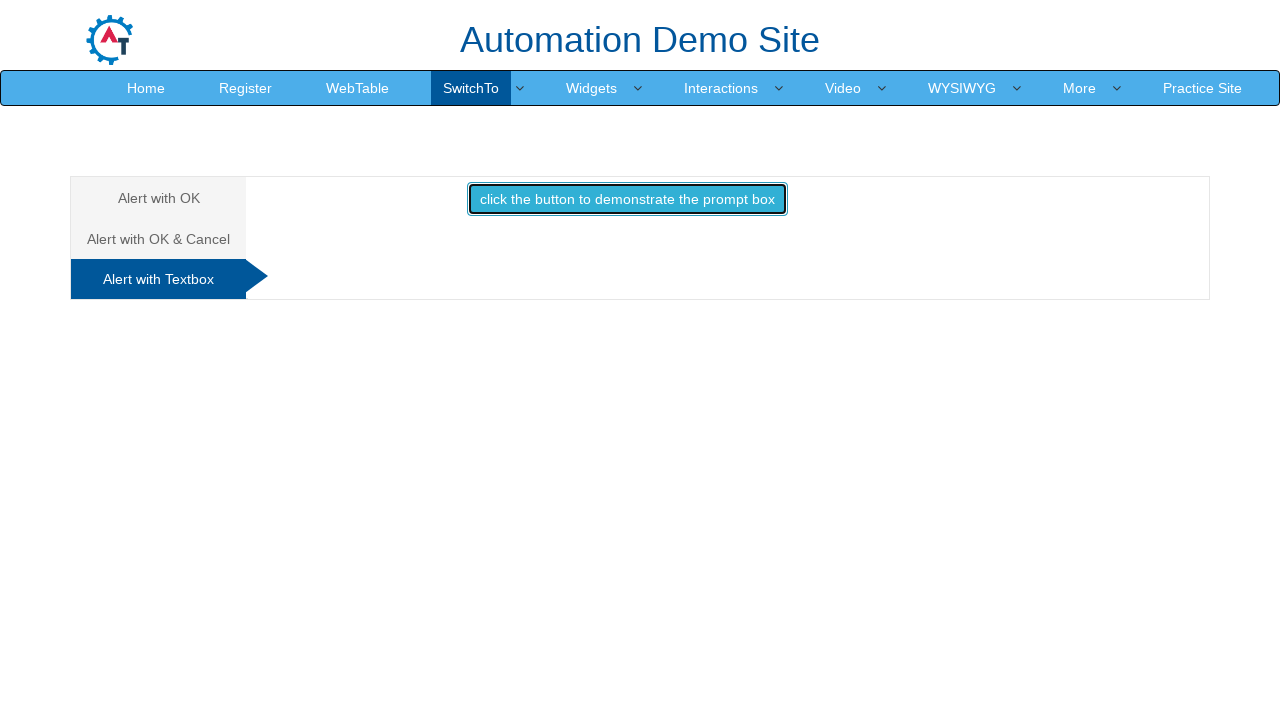

Set up dialog handler to enter text and accept alert
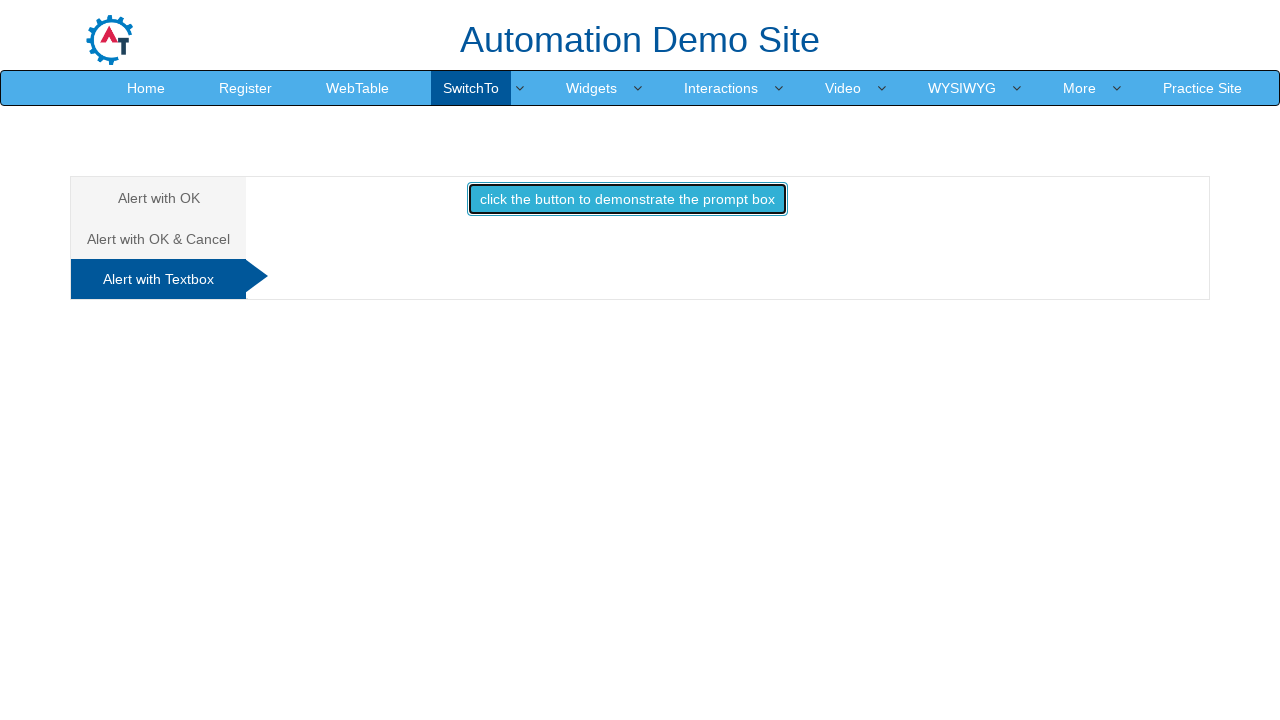

Waited 2 seconds for alert result to be displayed
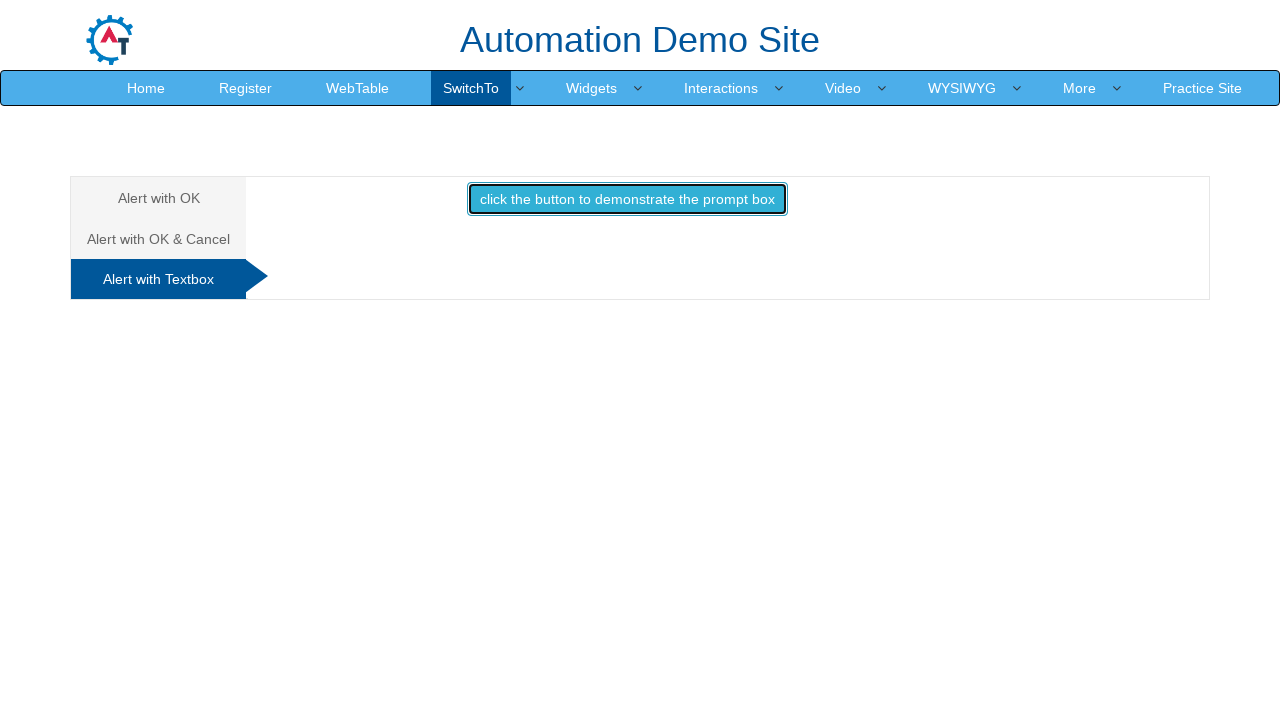

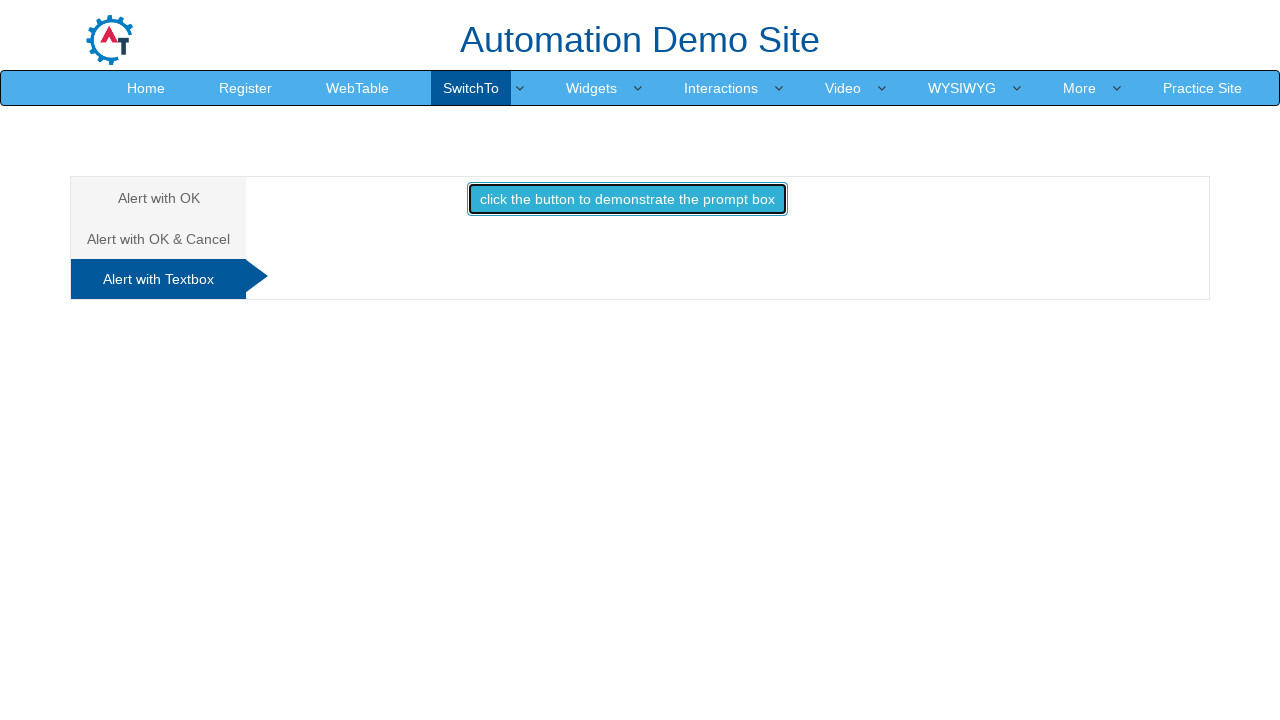